Verifies that the animation status object contains the correct properties and types

Starting URL: https://reinocapital.webflow.io/taxas-app

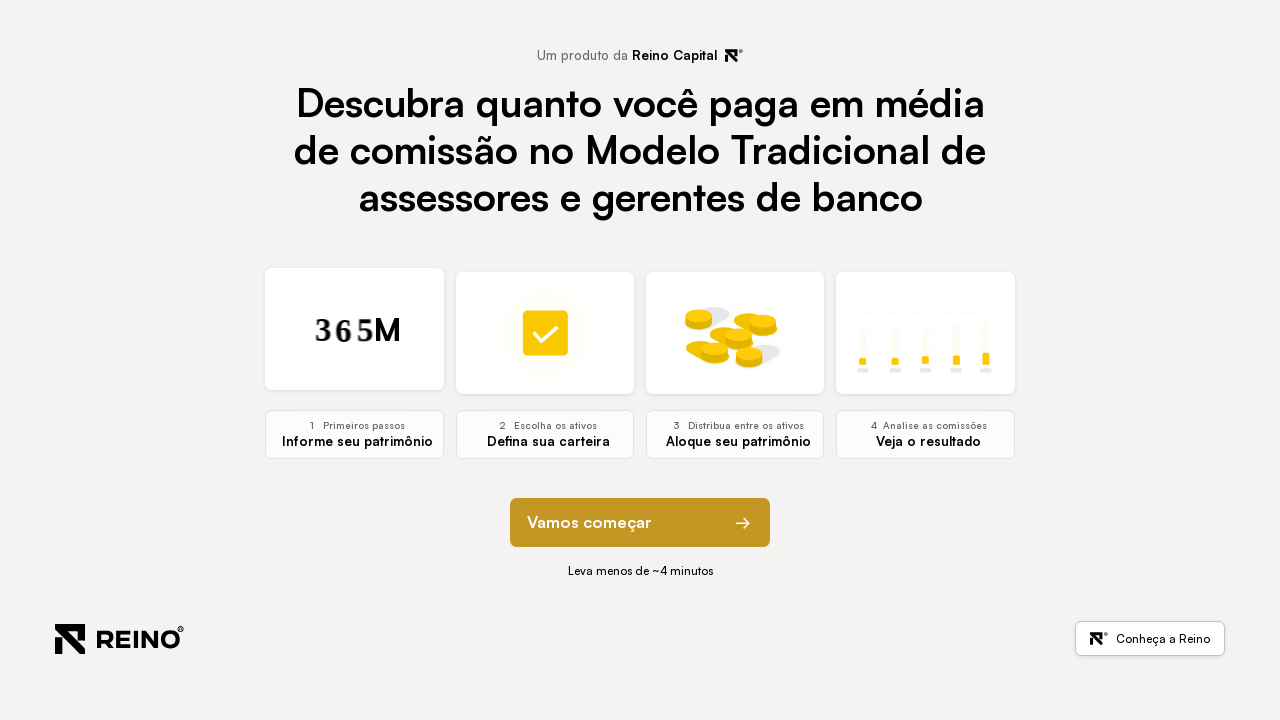

Navigated to https://reinocapital.webflow.io/taxas-app
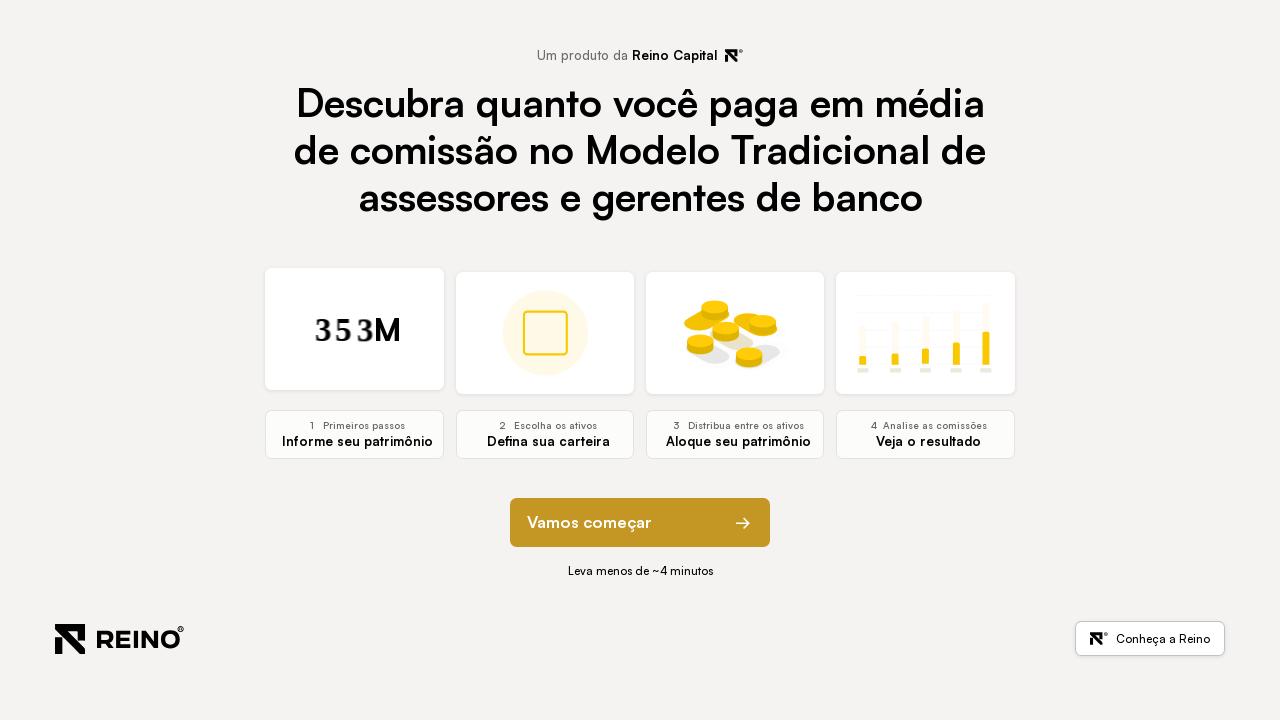

Waited for page to reach network idle state
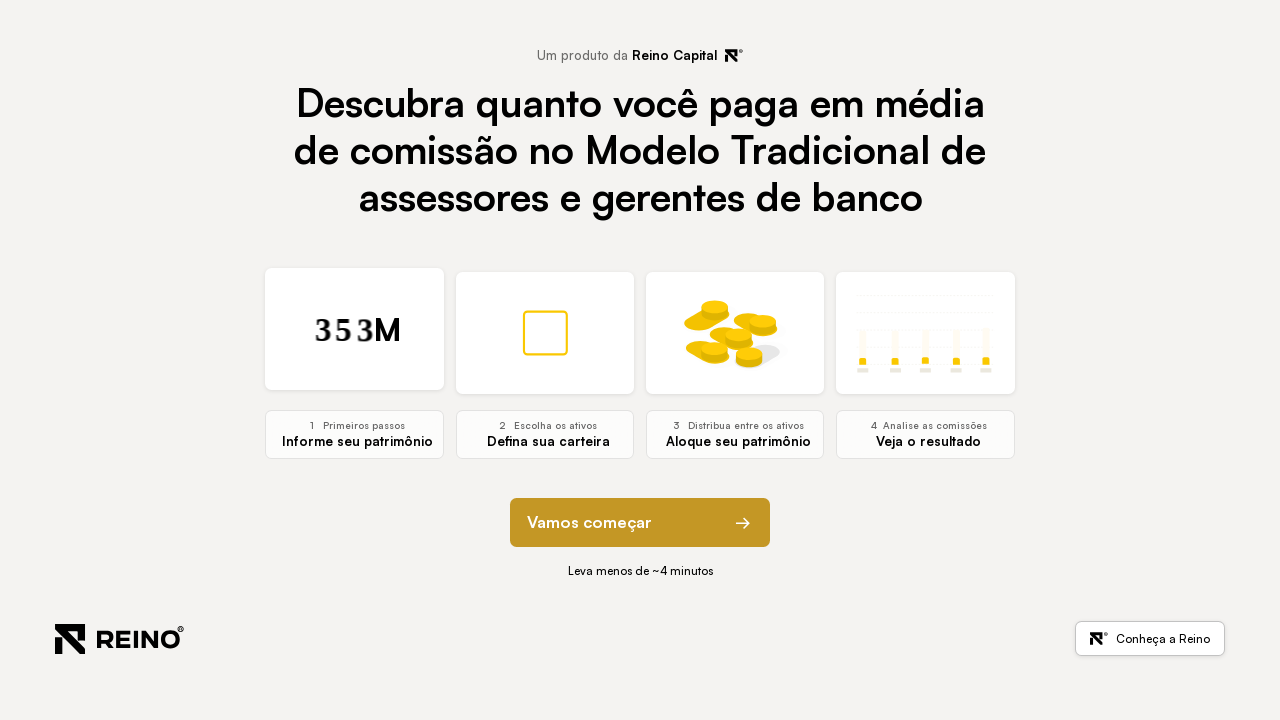

Waited 2000ms for modules to initialize
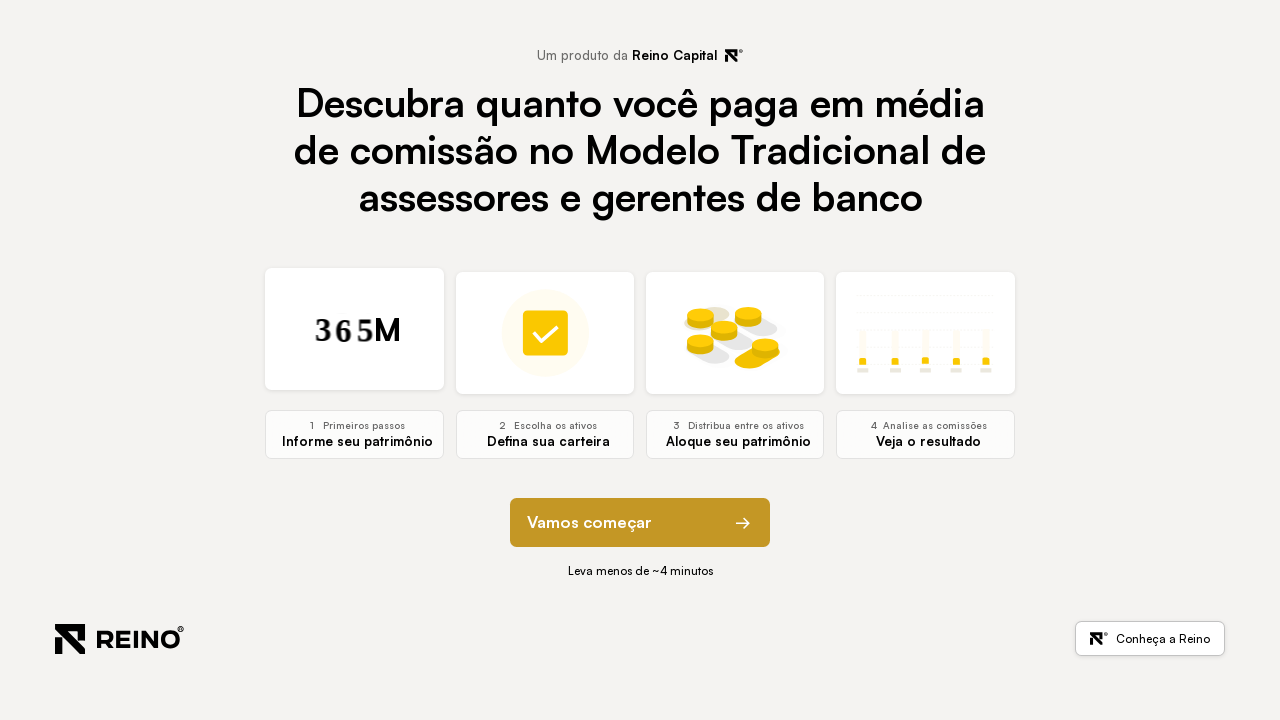

Retrieved animation status object from ReinoLottieLifecycleManager
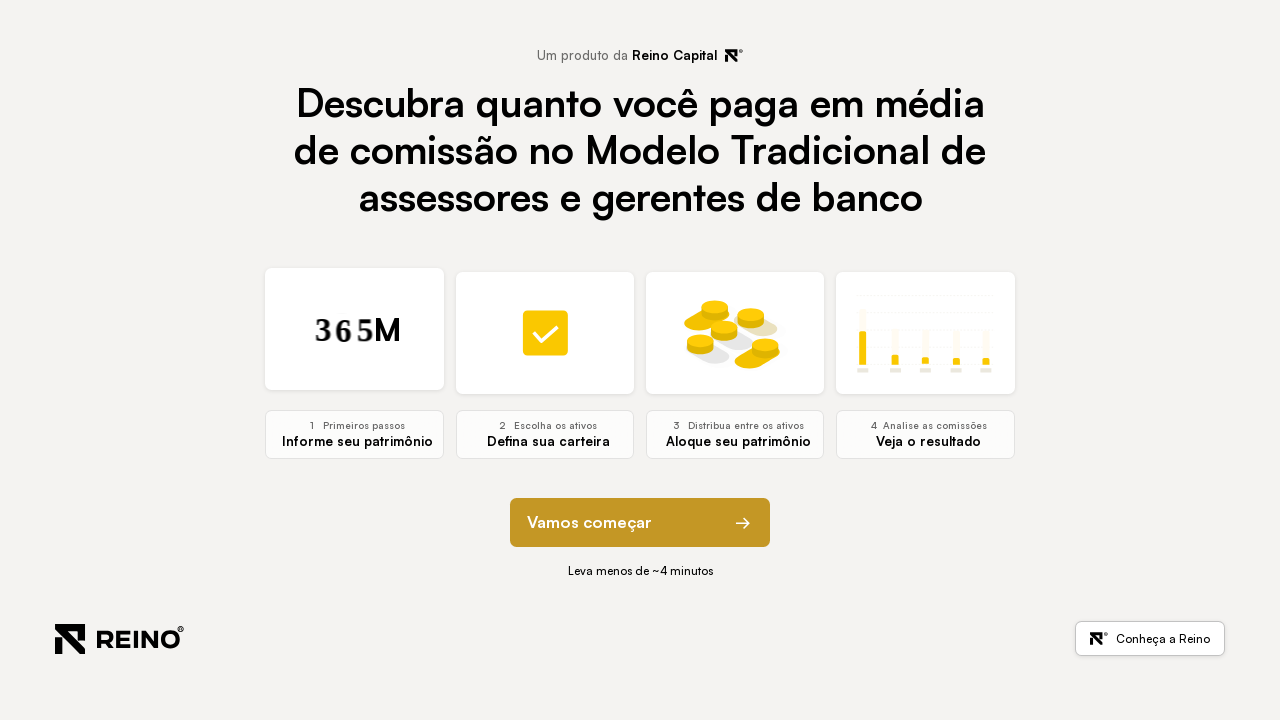

Verified 'currentStep' property exists in animation status
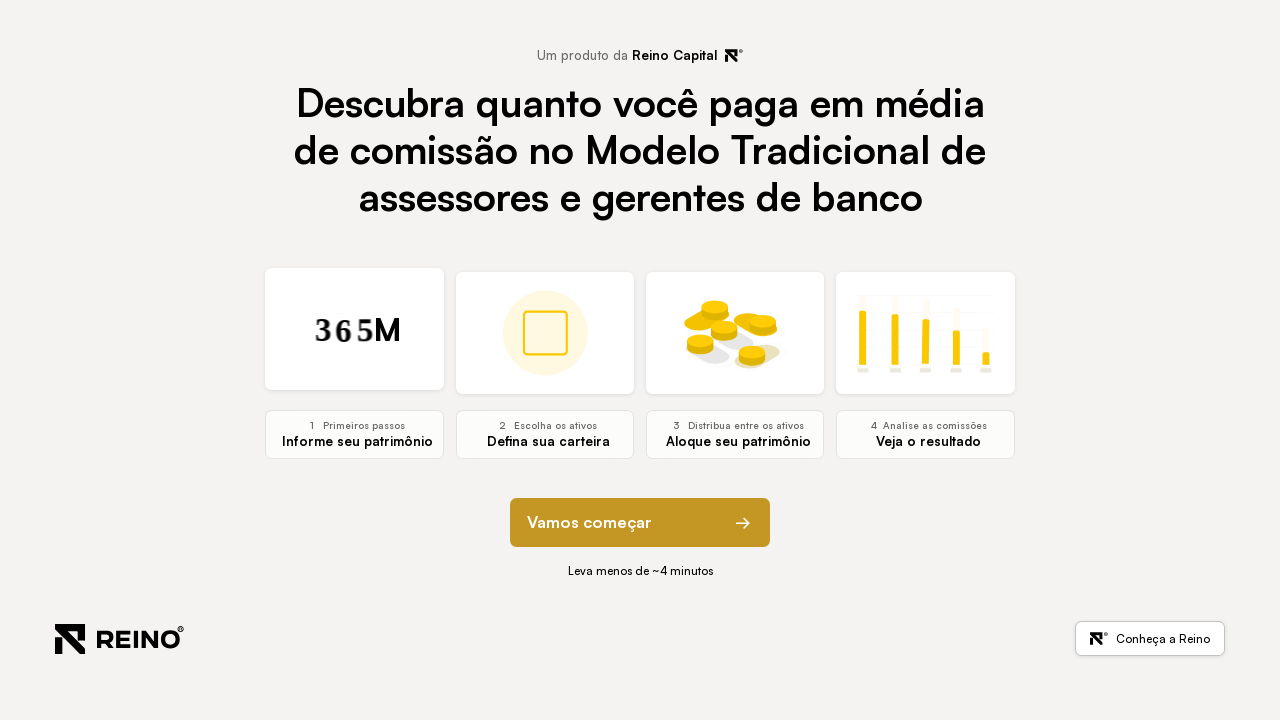

Verified 'isStep0Active' property exists in animation status
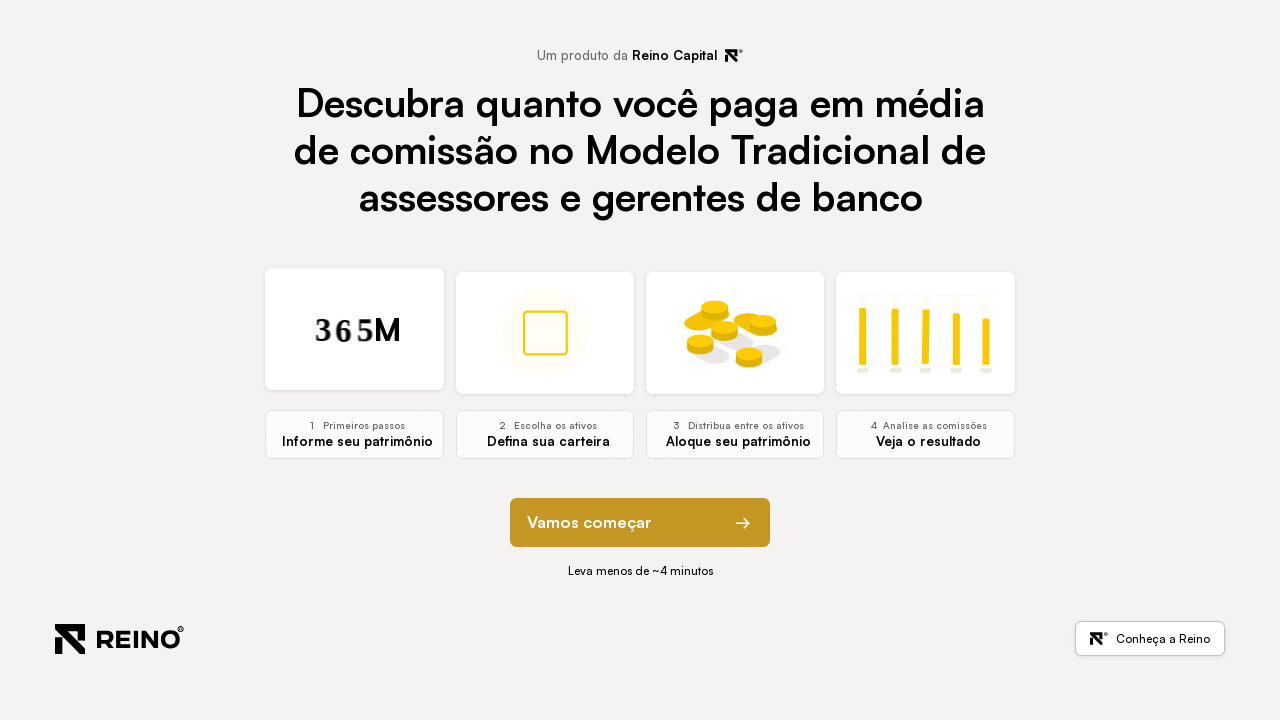

Verified 'totalAnimations' property exists in animation status
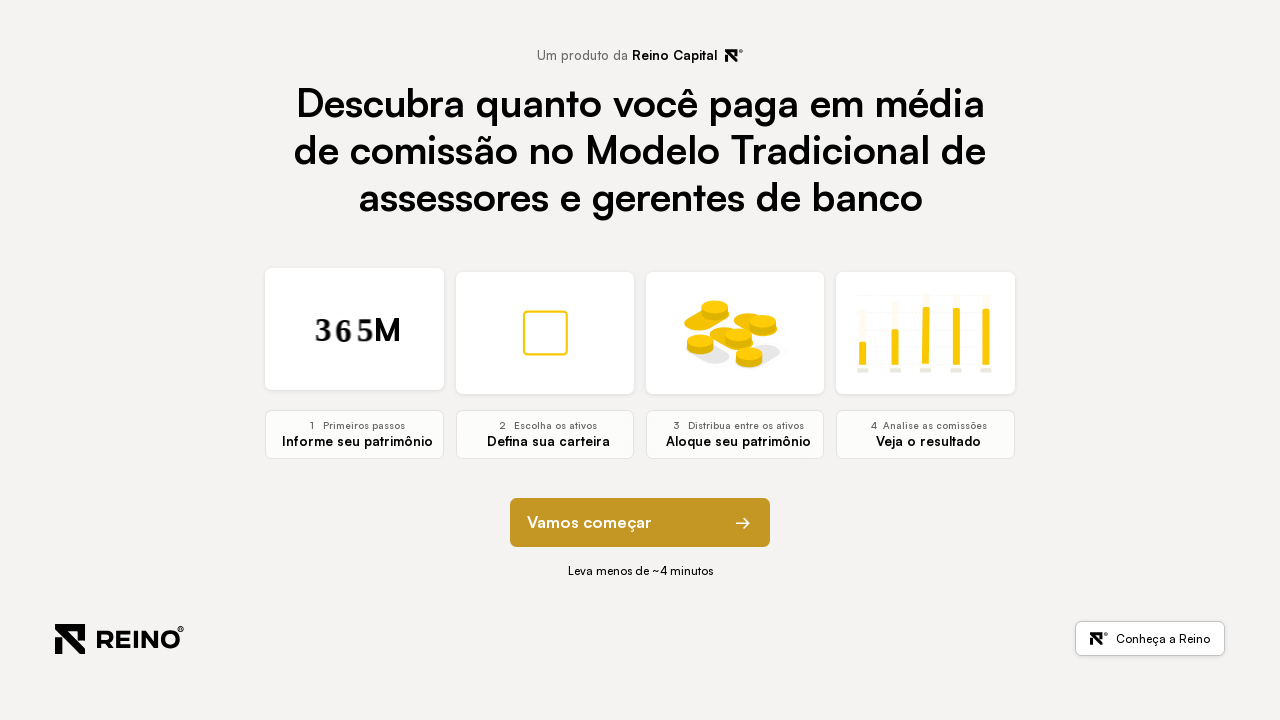

Verified 'activeInstances' property exists in animation status
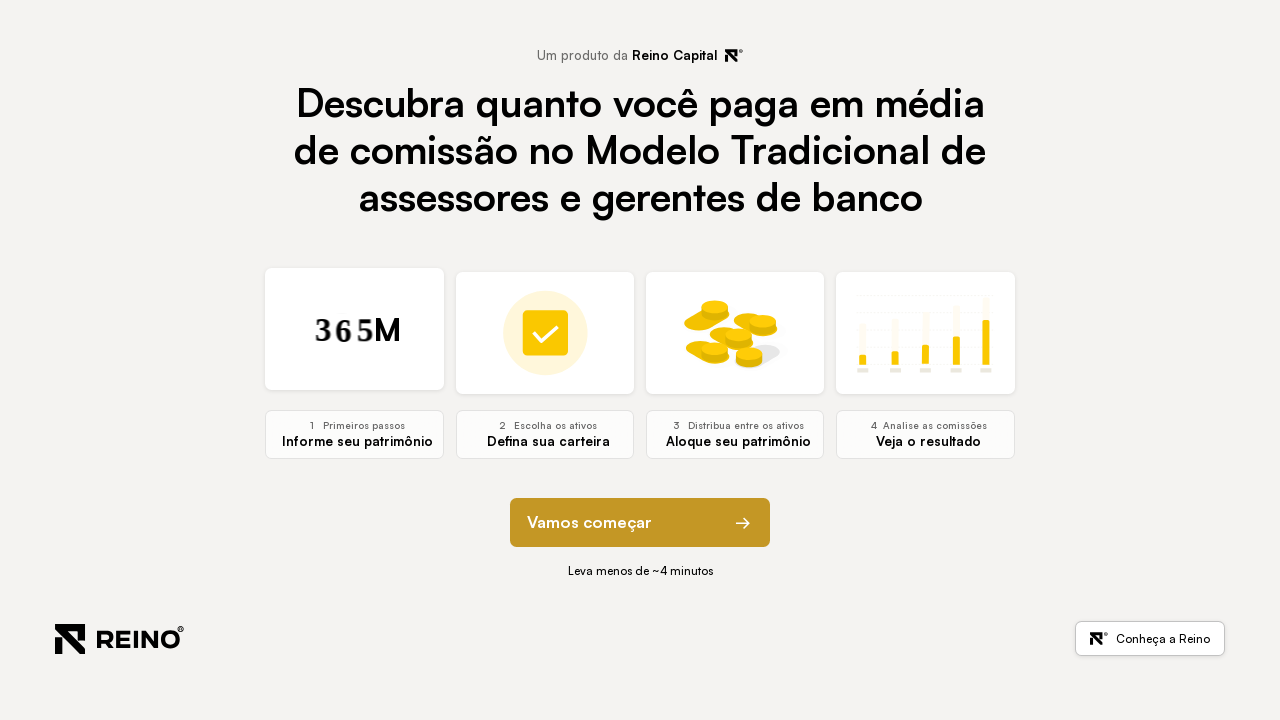

Verified 'currentStep' is of type int
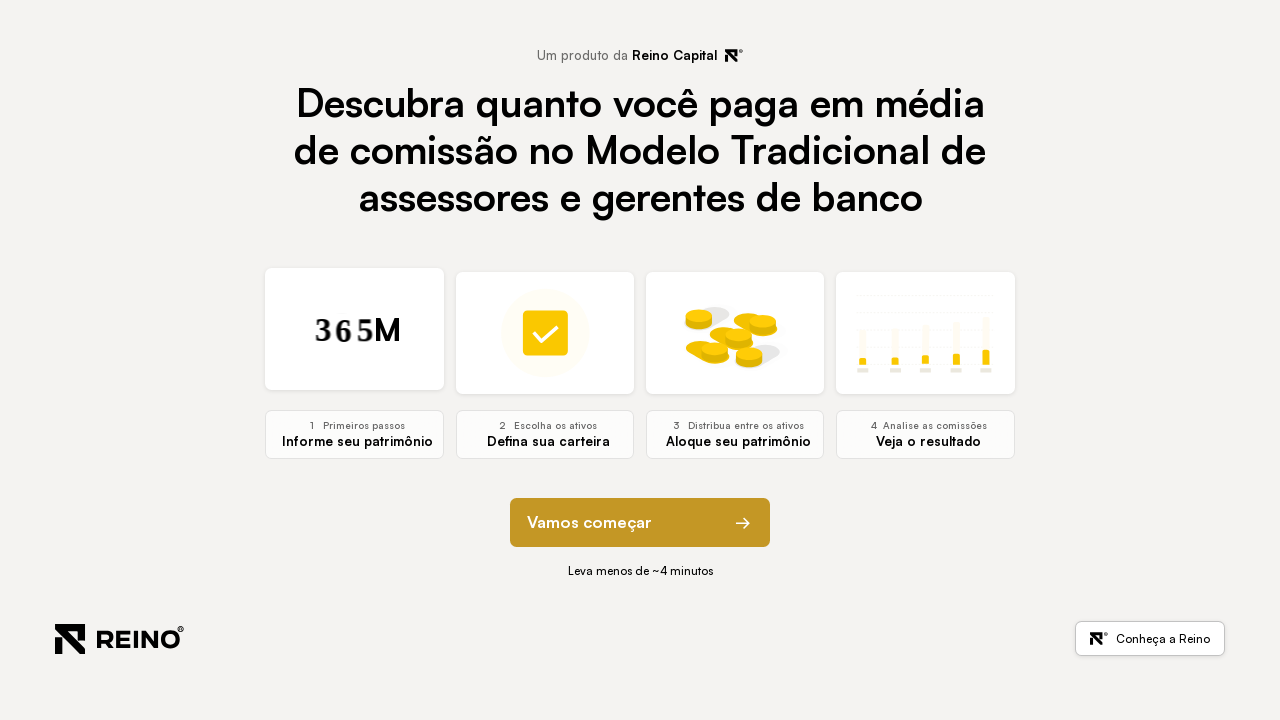

Verified 'isStep0Active' is of type bool
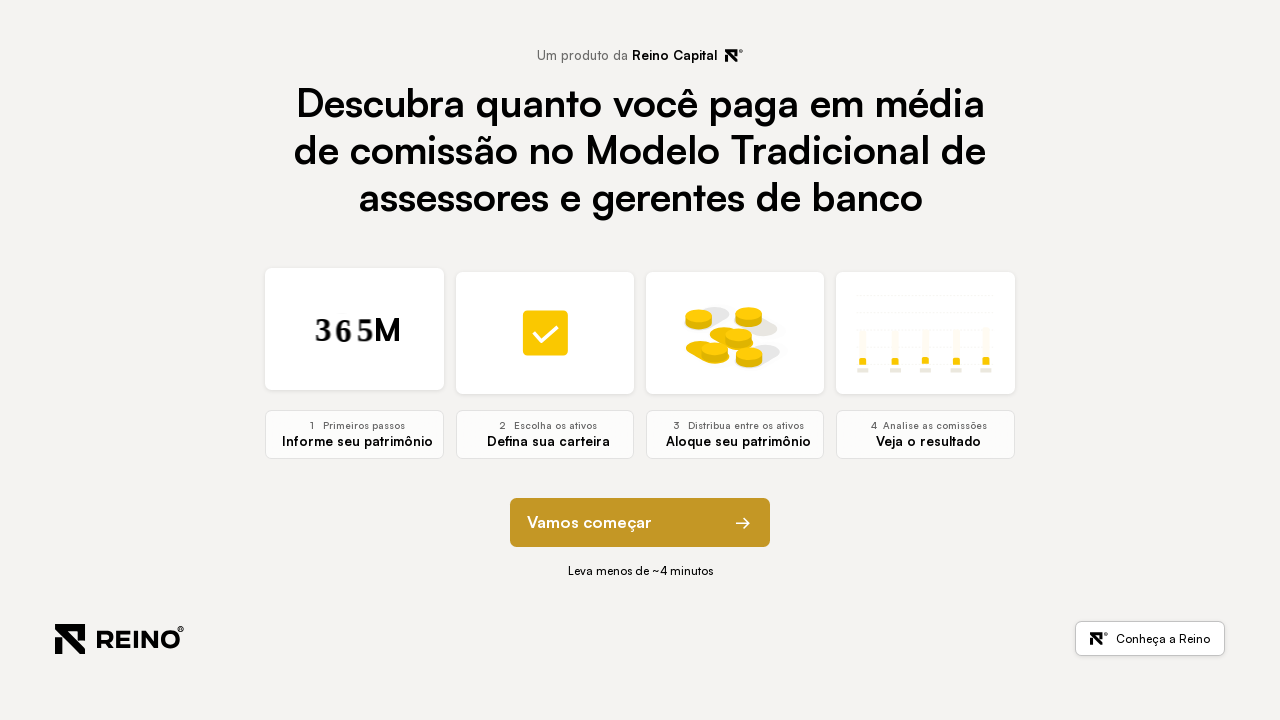

Verified 'totalAnimations' is of type int
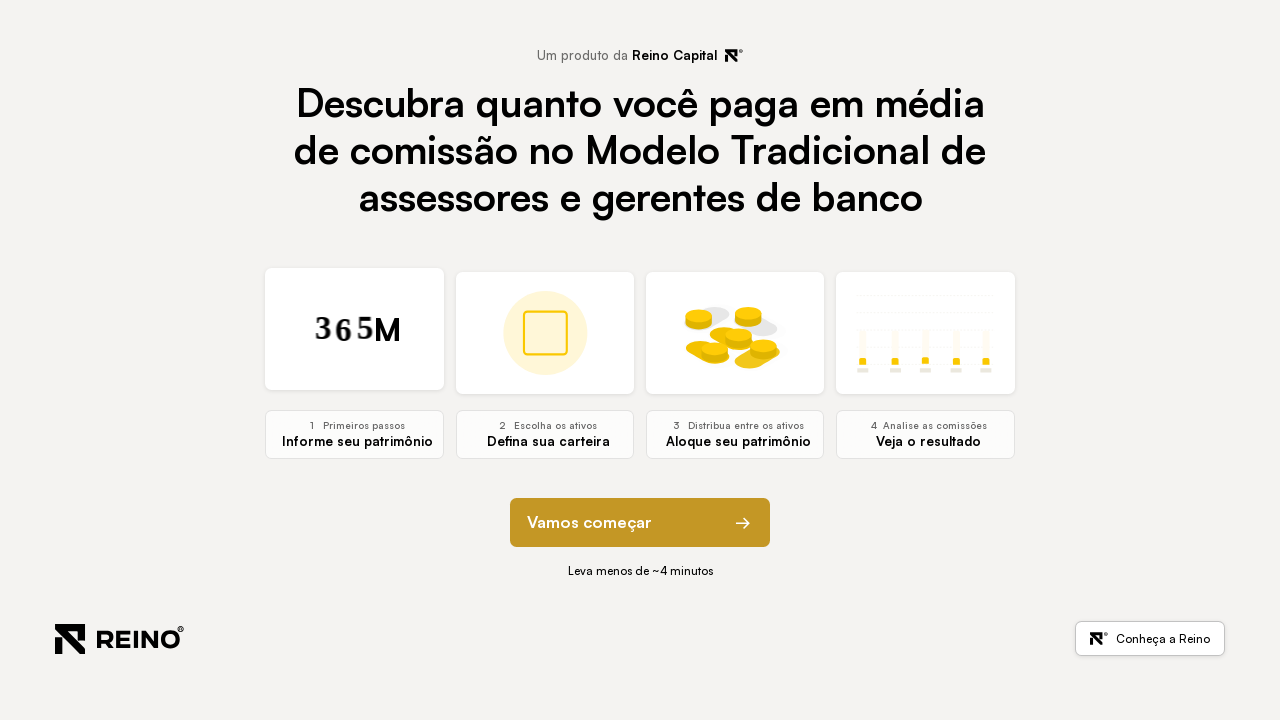

Verified 'activeInstances' is of type int
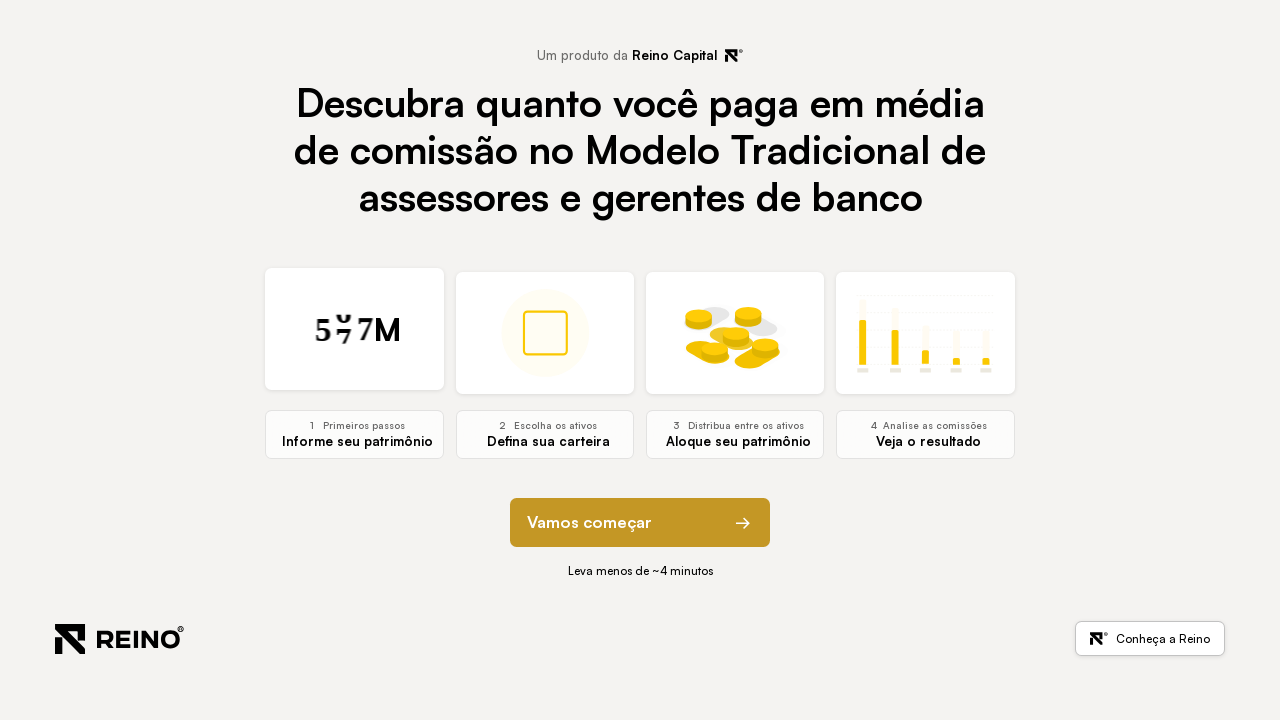

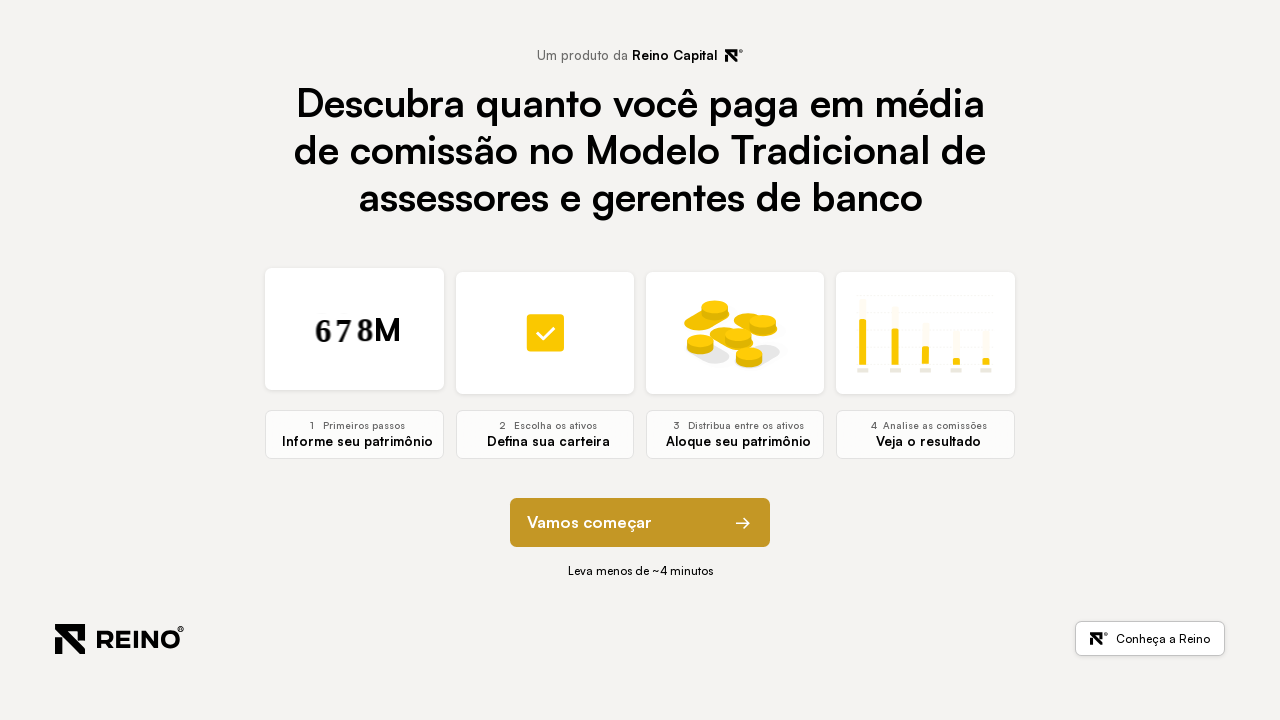